Tests YouTube search functionality by entering a search query and pressing Enter to submit

Starting URL: https://www.youtube.com

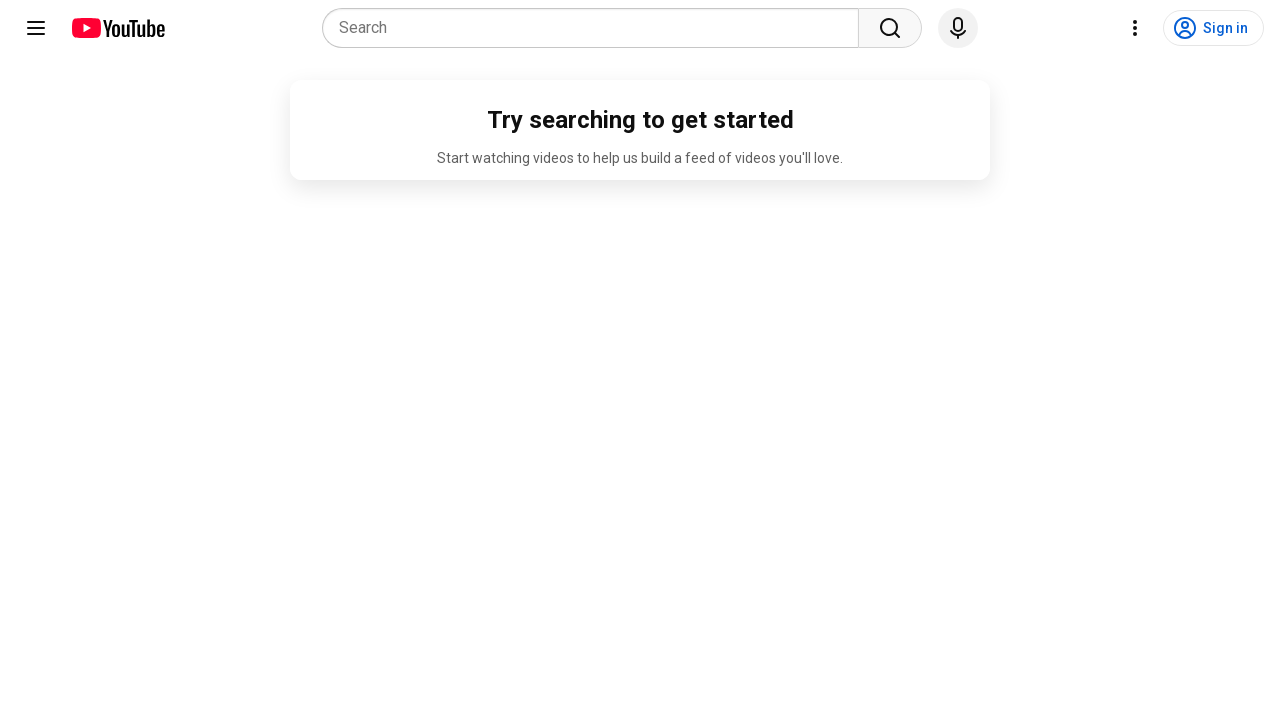

Filled YouTube search box with query 'grow tech minds' on input[name='search_query']
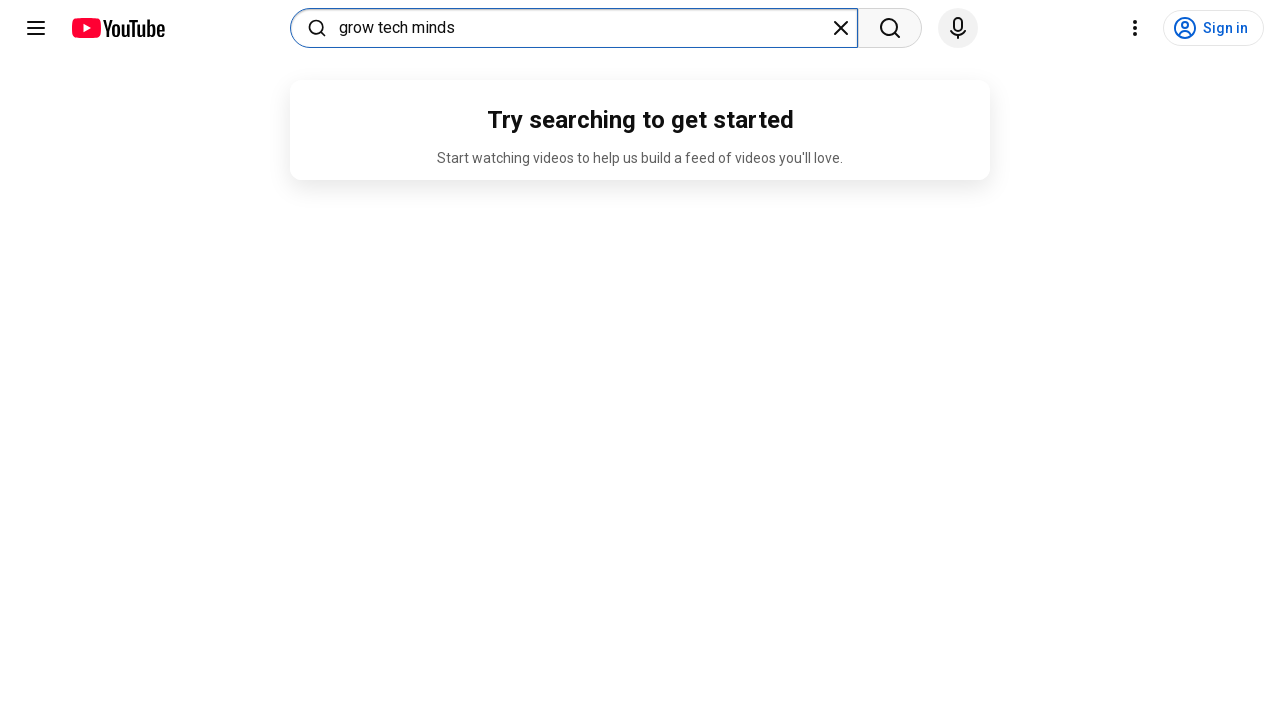

Pressed Enter to submit search query on input[name='search_query']
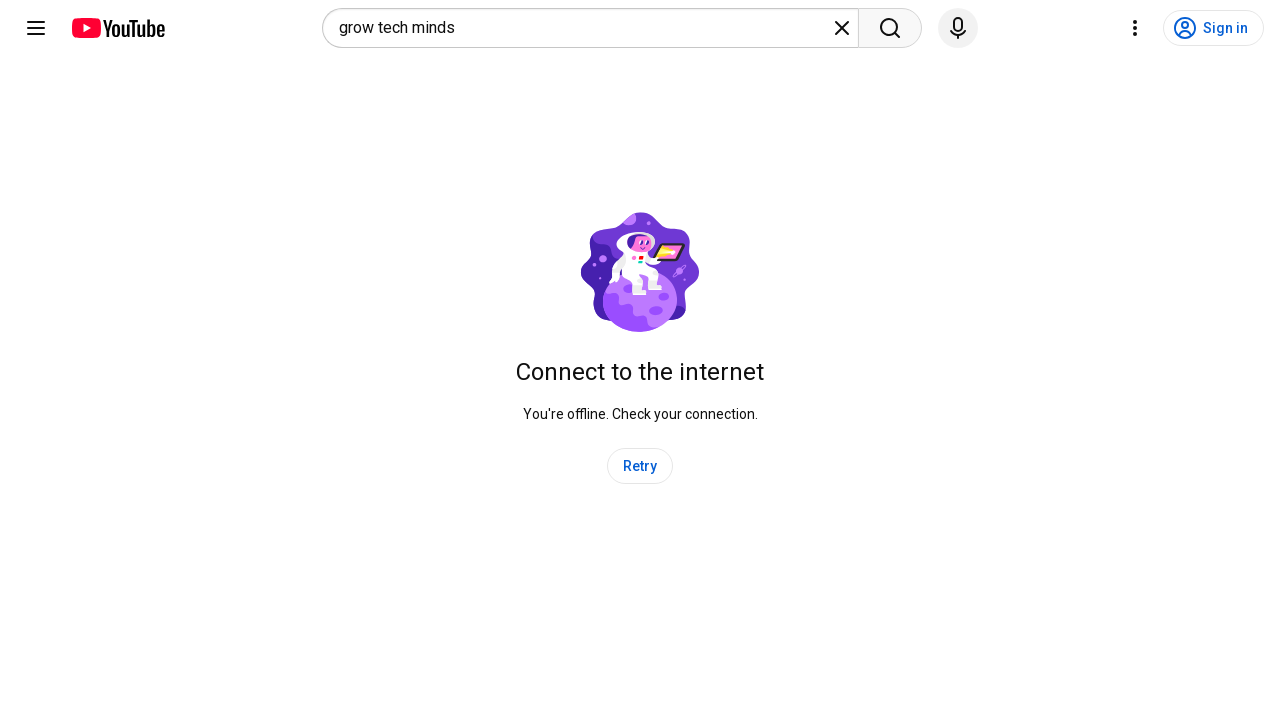

Search results loaded and ytd-search element is visible
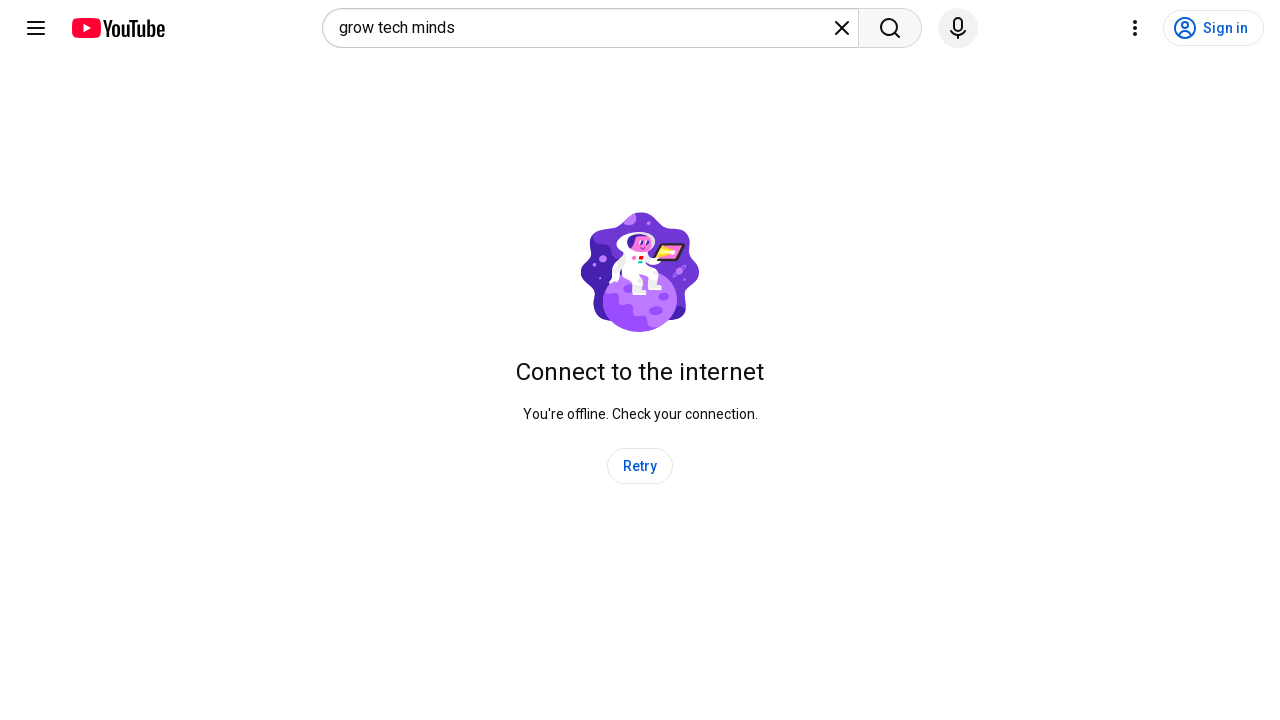

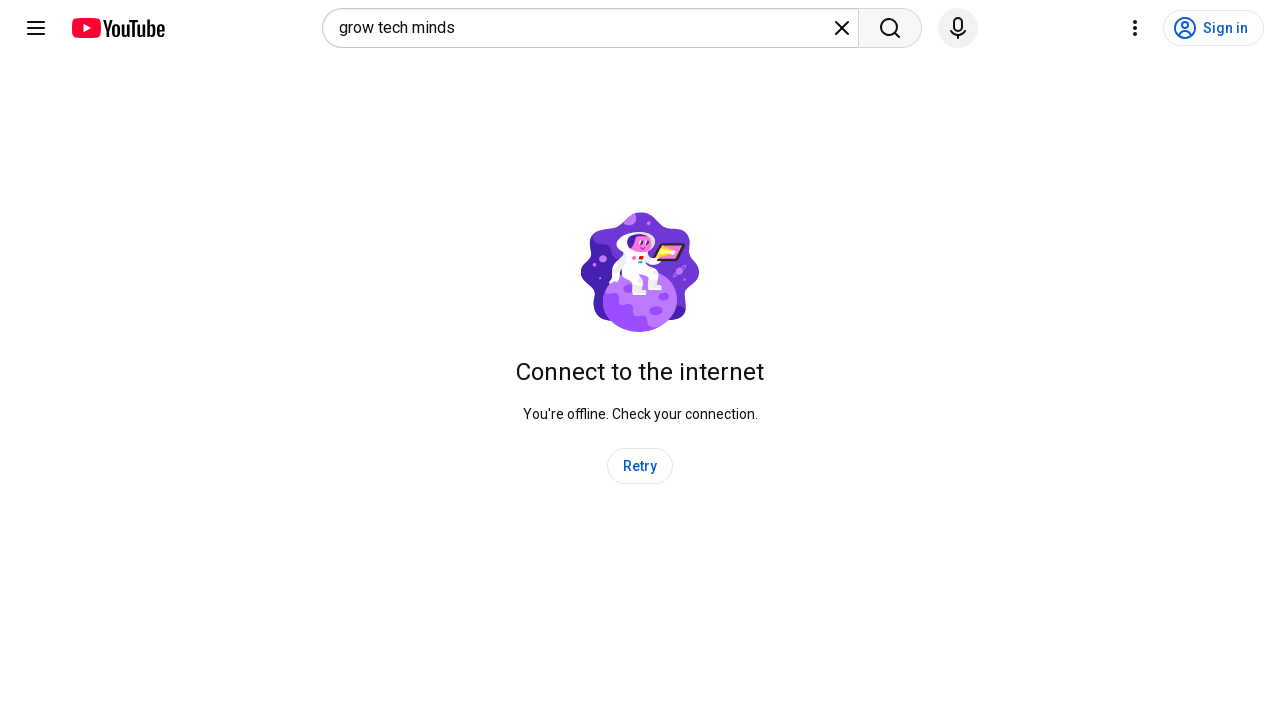